Solves a math problem by extracting two numbers from the page, calculating their sum, and selecting the result from a dropdown menu

Starting URL: http://suninjuly.github.io/selects2.html

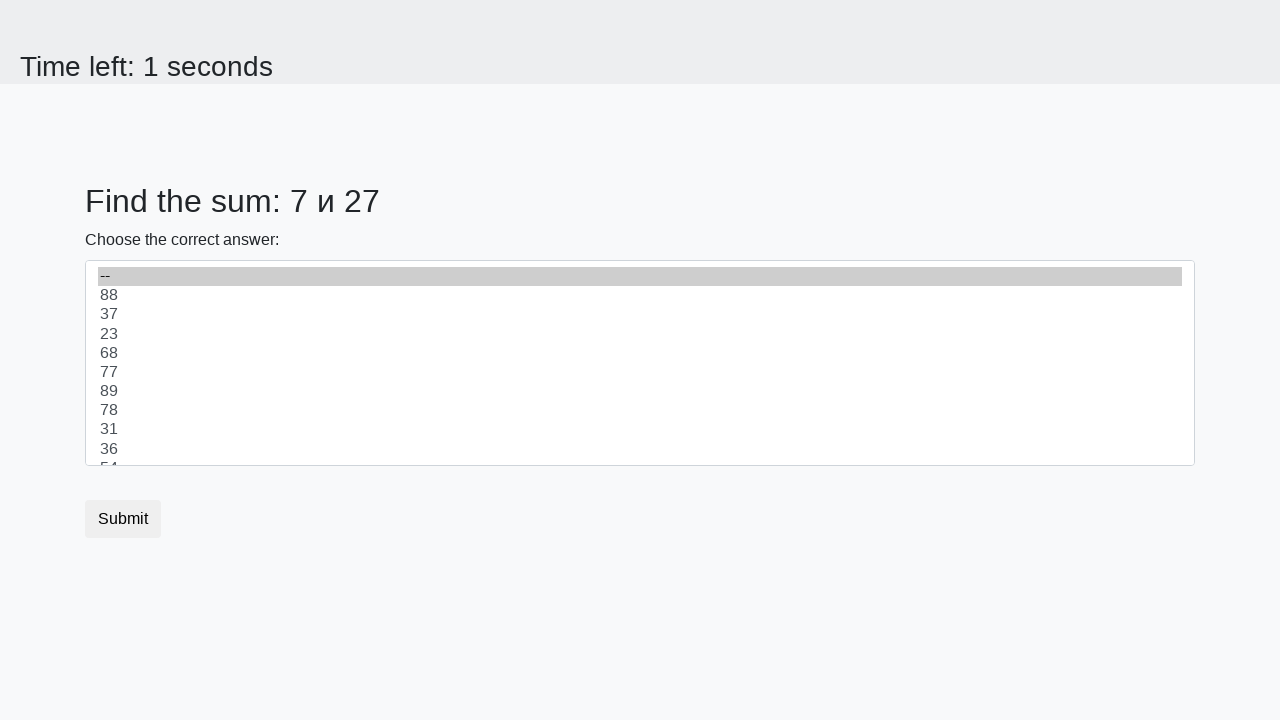

Extracted first number from element #num1
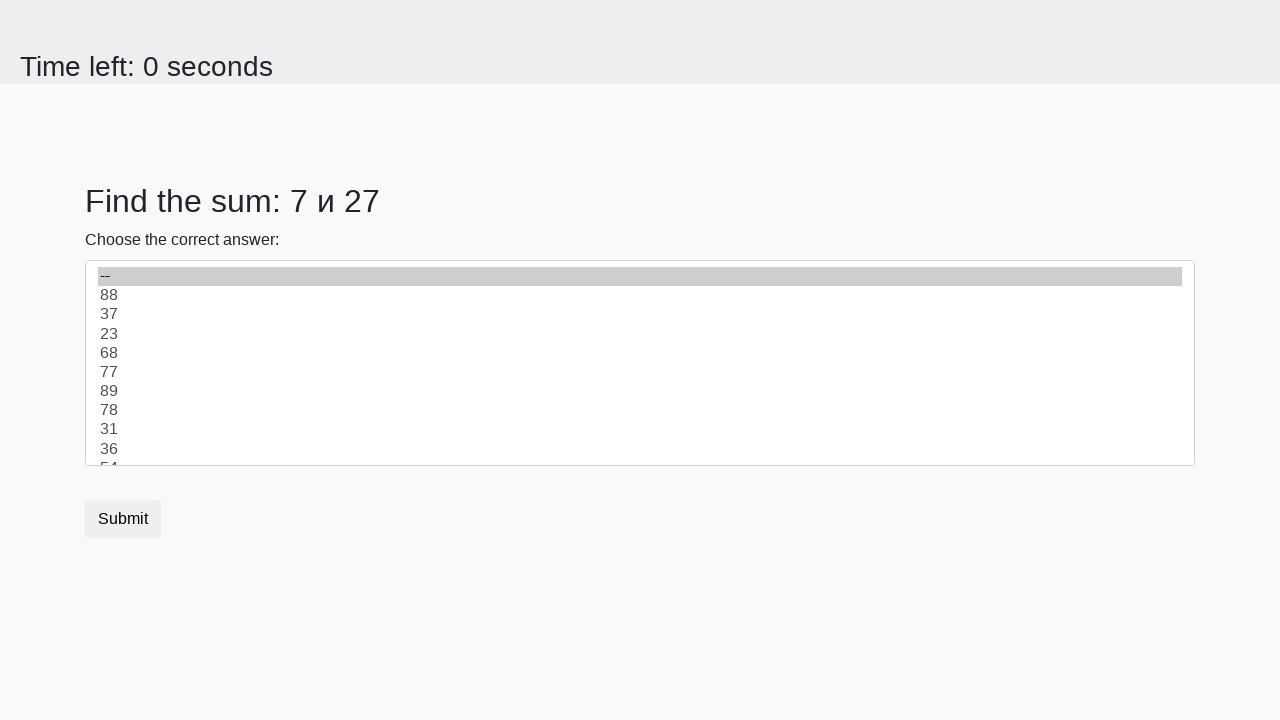

Extracted second number from element #num2
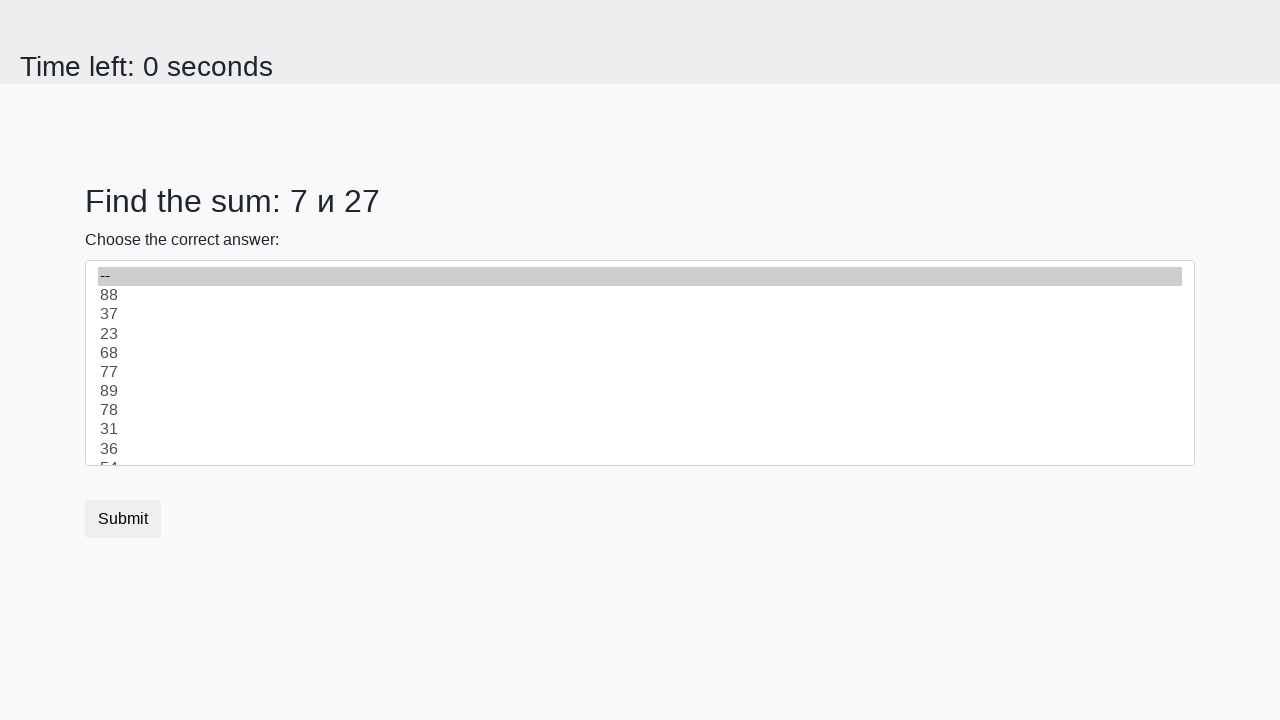

Calculated sum: 7 + 27 = 34
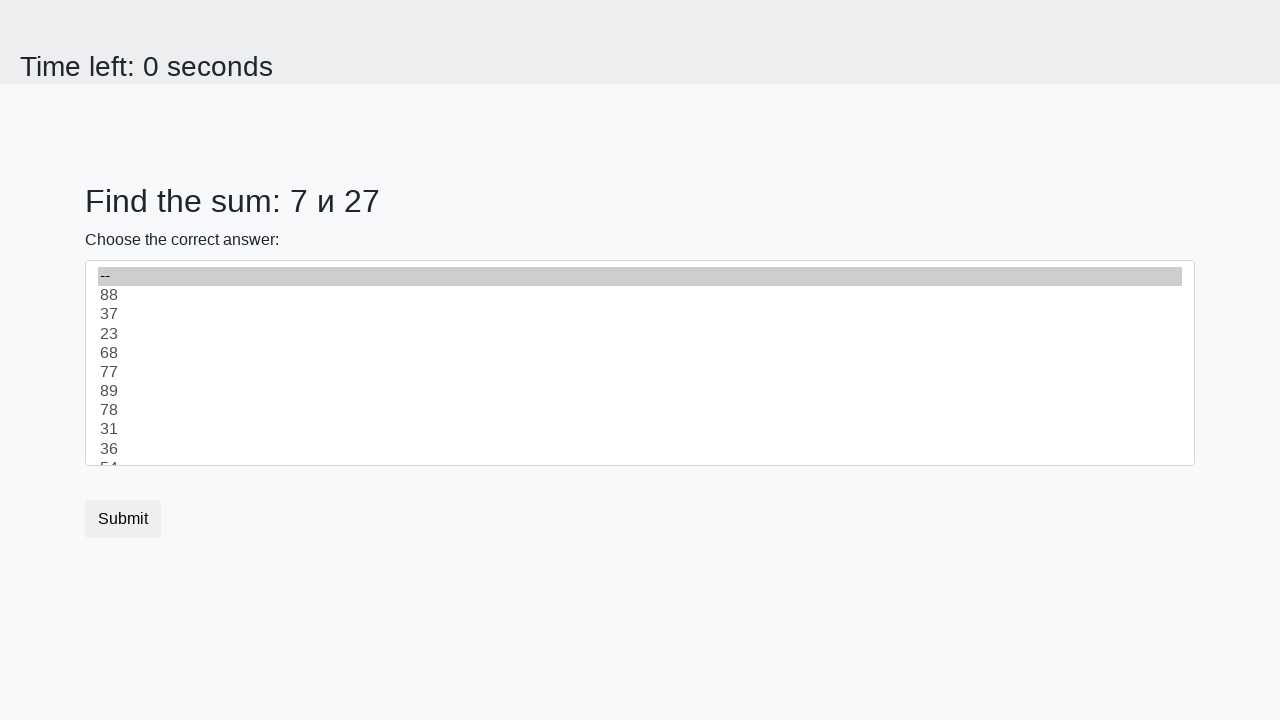

Selected sum value 34 from dropdown menu on select
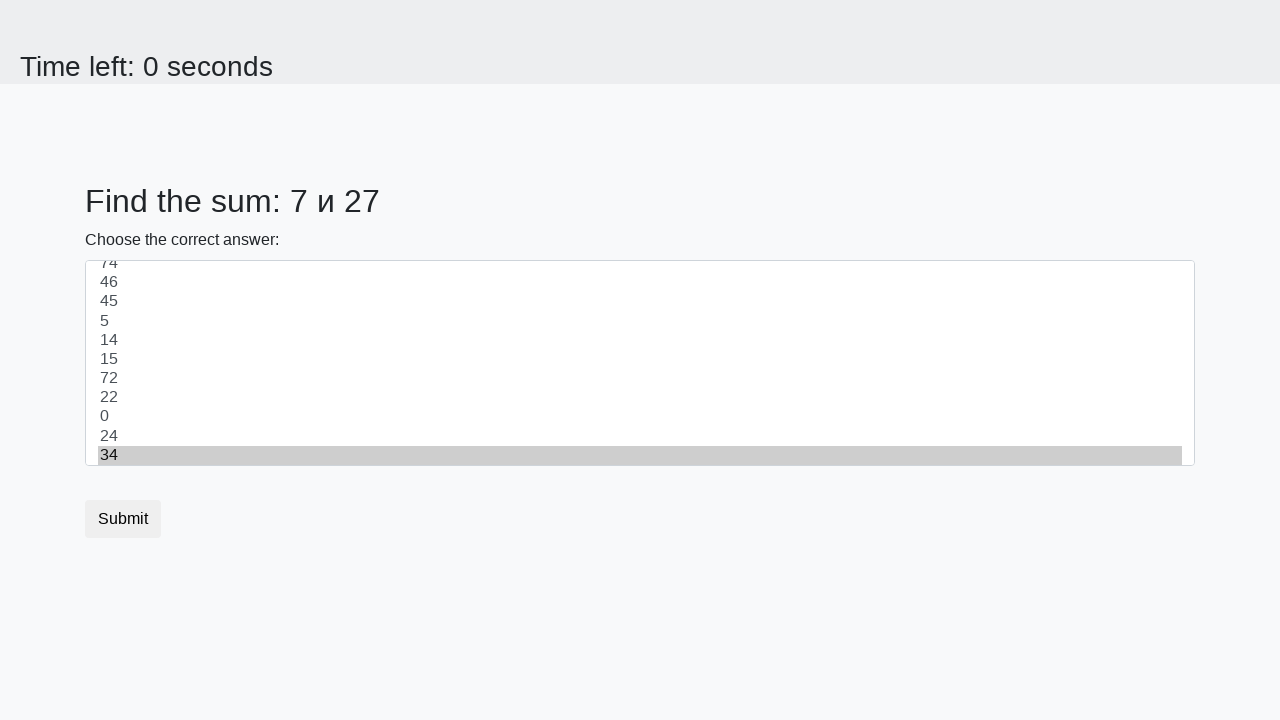

Clicked submit button to complete the form at (123, 519) on button
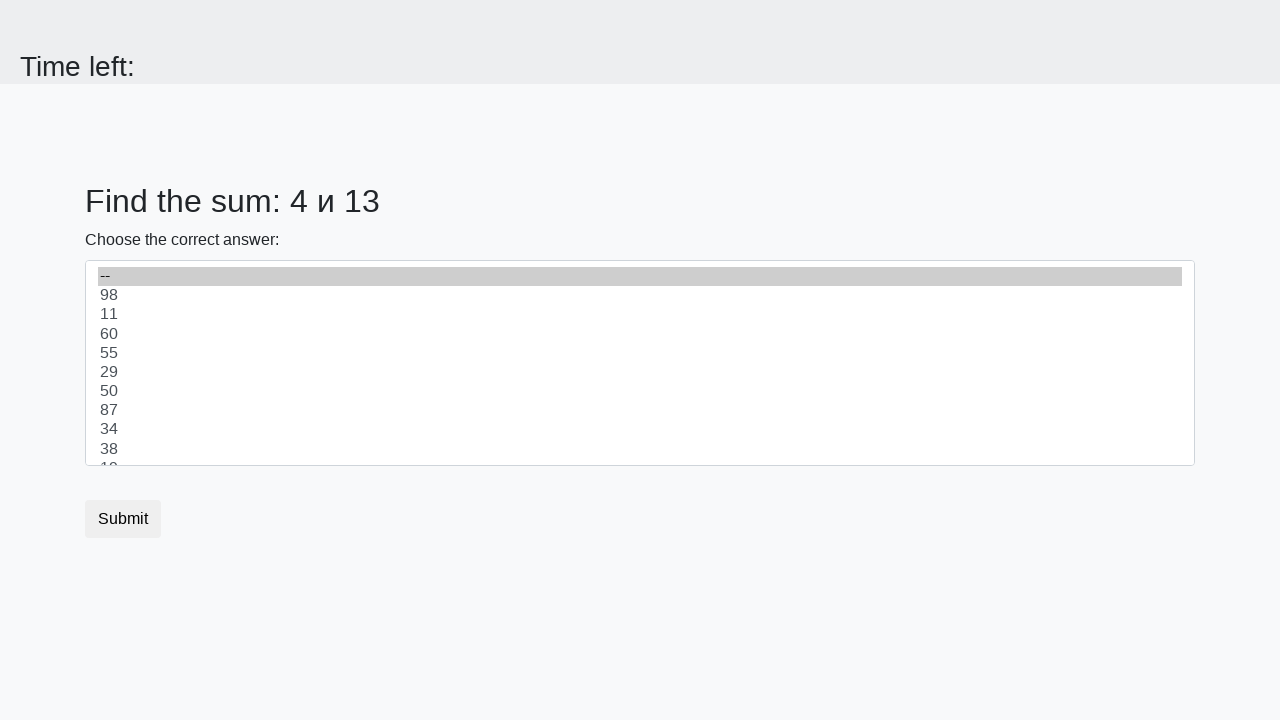

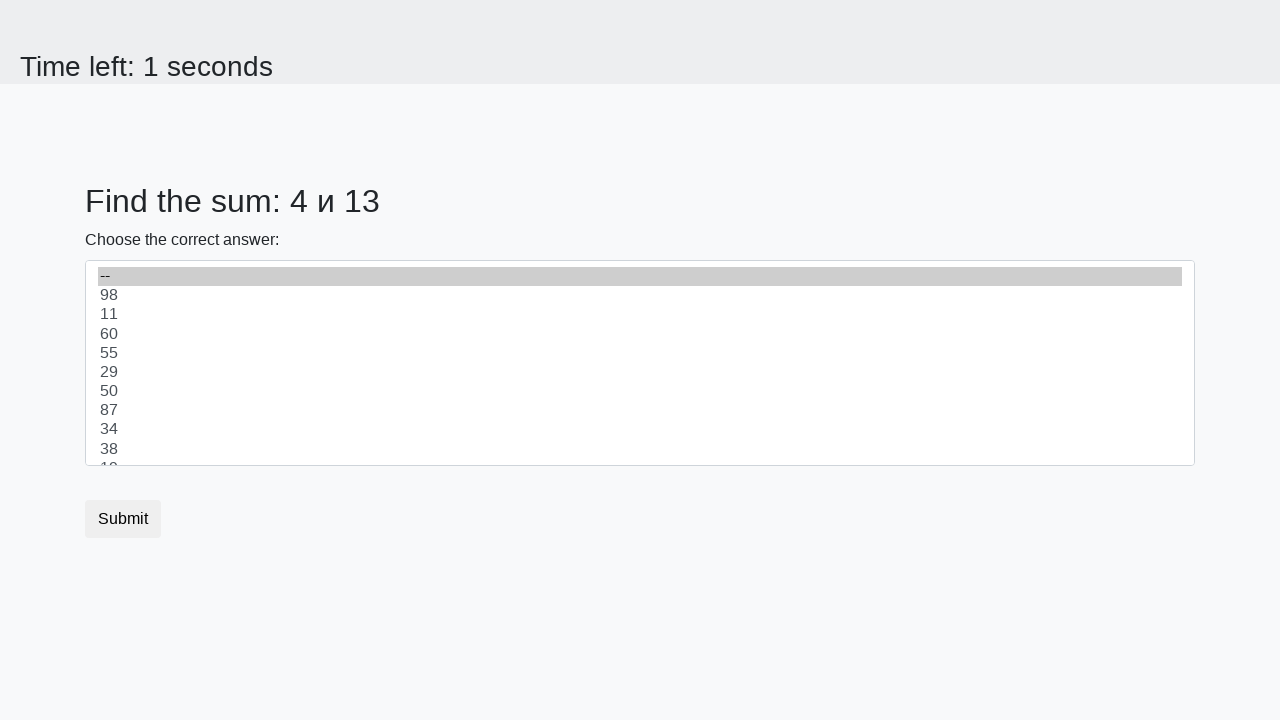